Tests checkbox functionality on a practice form by clicking a hobby checkbox and verifying its checked state

Starting URL: https://demoqa.com/automation-practice-form

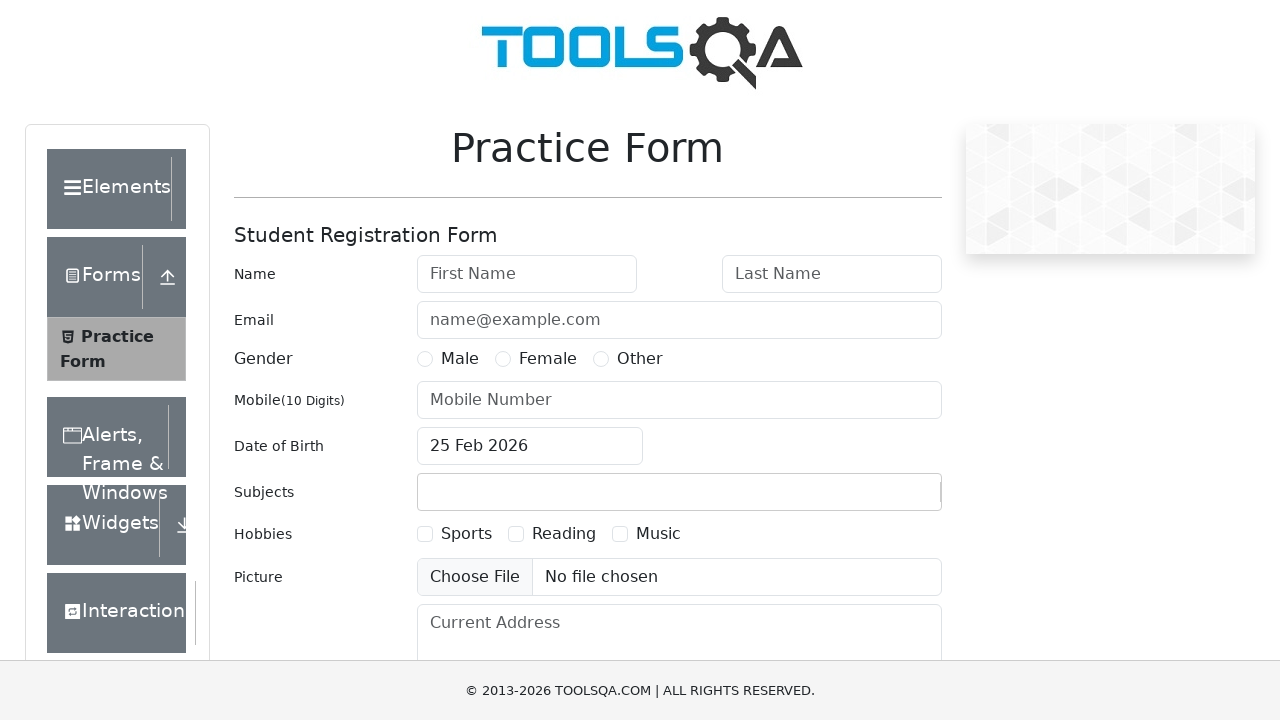

Clicked on the first hobby checkbox at (454, 534) on #hobbiesWrapper div div
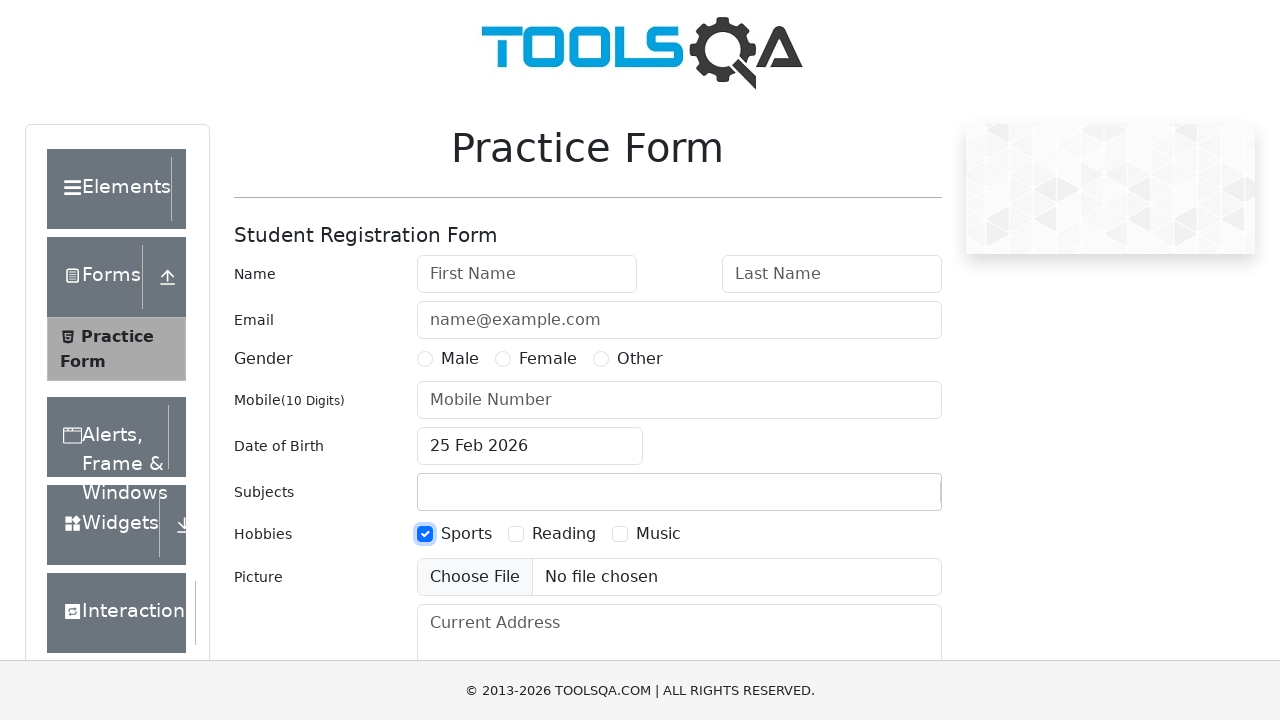

Verified checkbox state
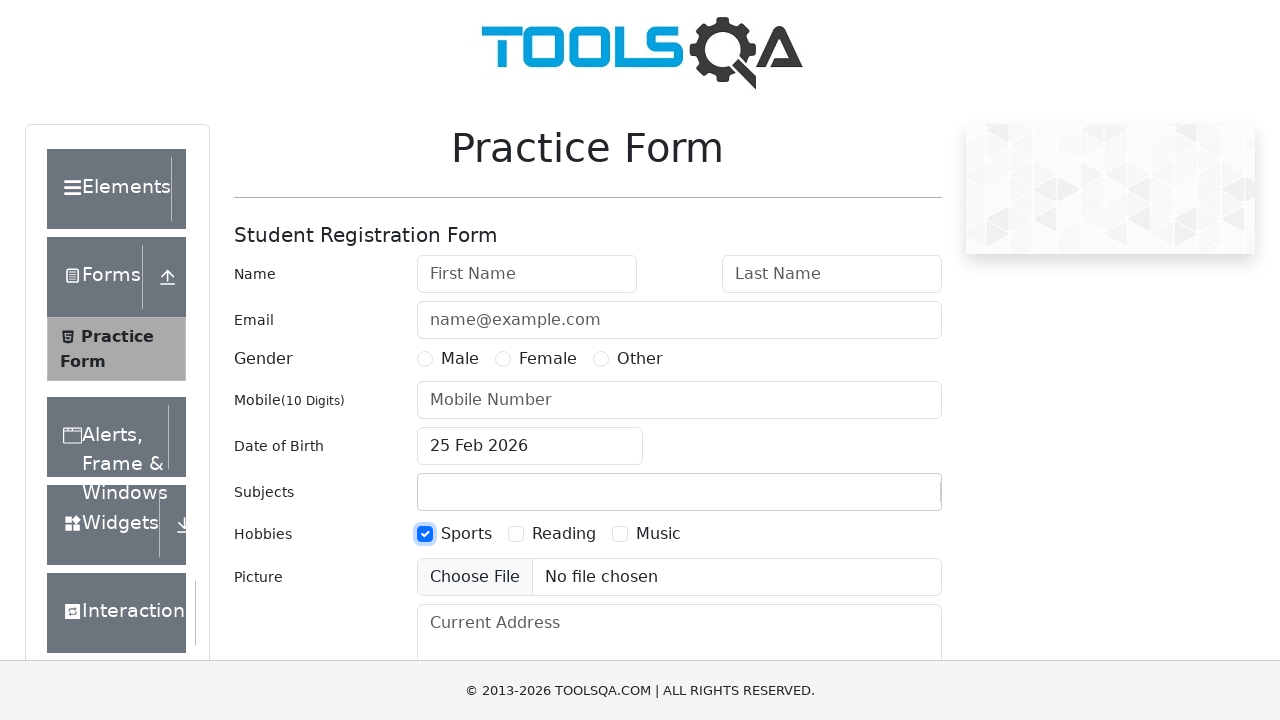

Confirmed checkbox is checked
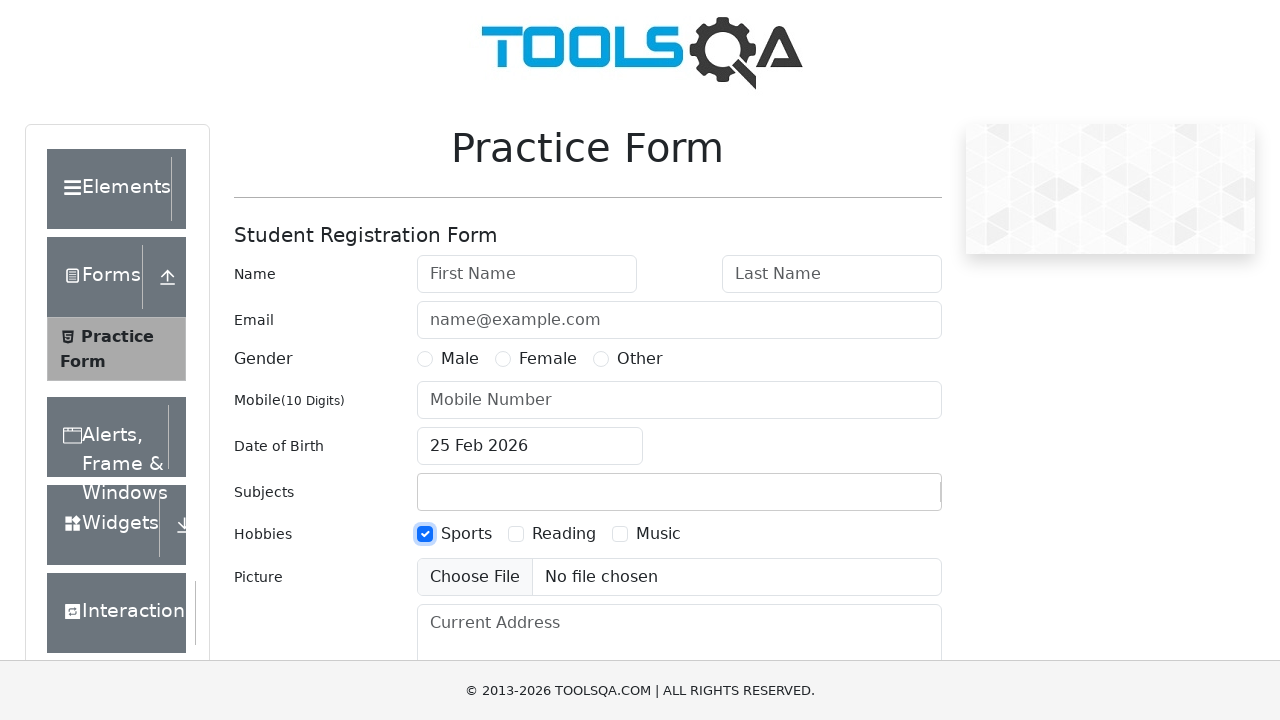

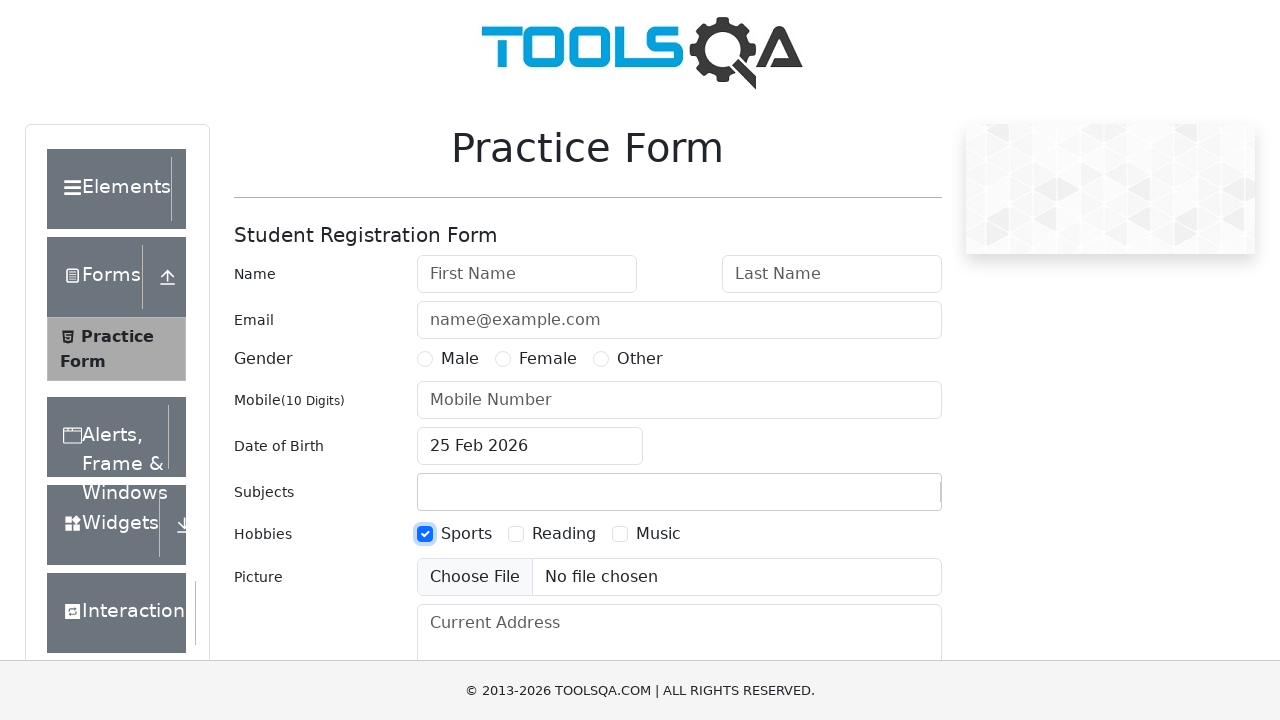